Tests BigBasket e-commerce navigation by hovering through category menus (Foodgrains > Rice & Rice Products > Boiled & Steam Rice), selecting a specific rice product, choosing a 5kg pack size, and adding it to the basket.

Starting URL: https://www.bigbasket.com/

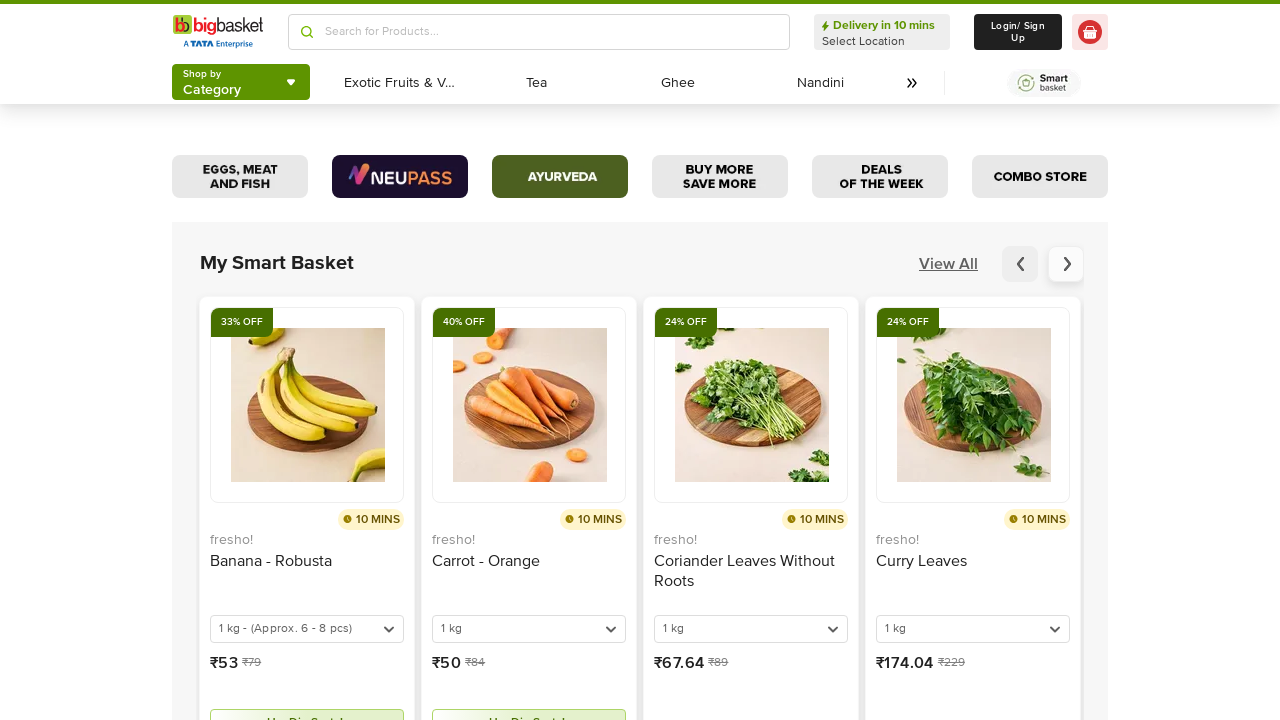

Clicked Categories button in header at (212, 82) on xpath=//header[2]/div[2]/div[1]/div/div/button/div
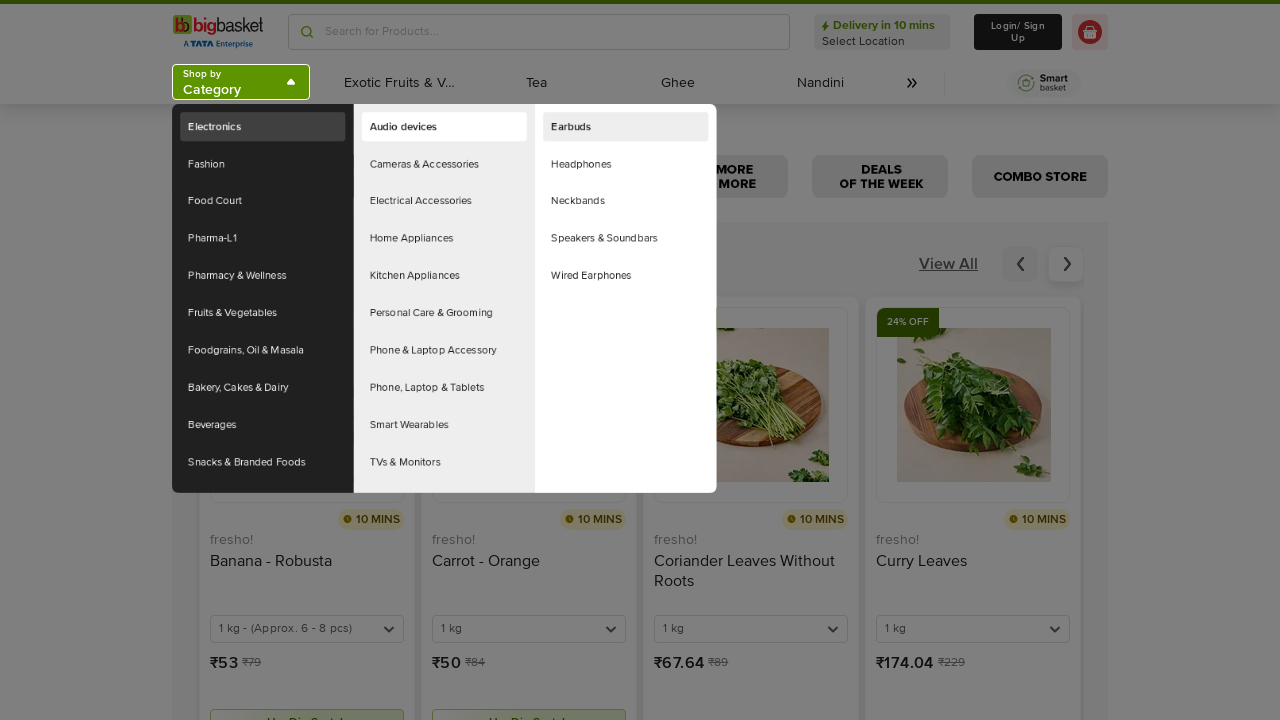

Waited for categories menu to appear
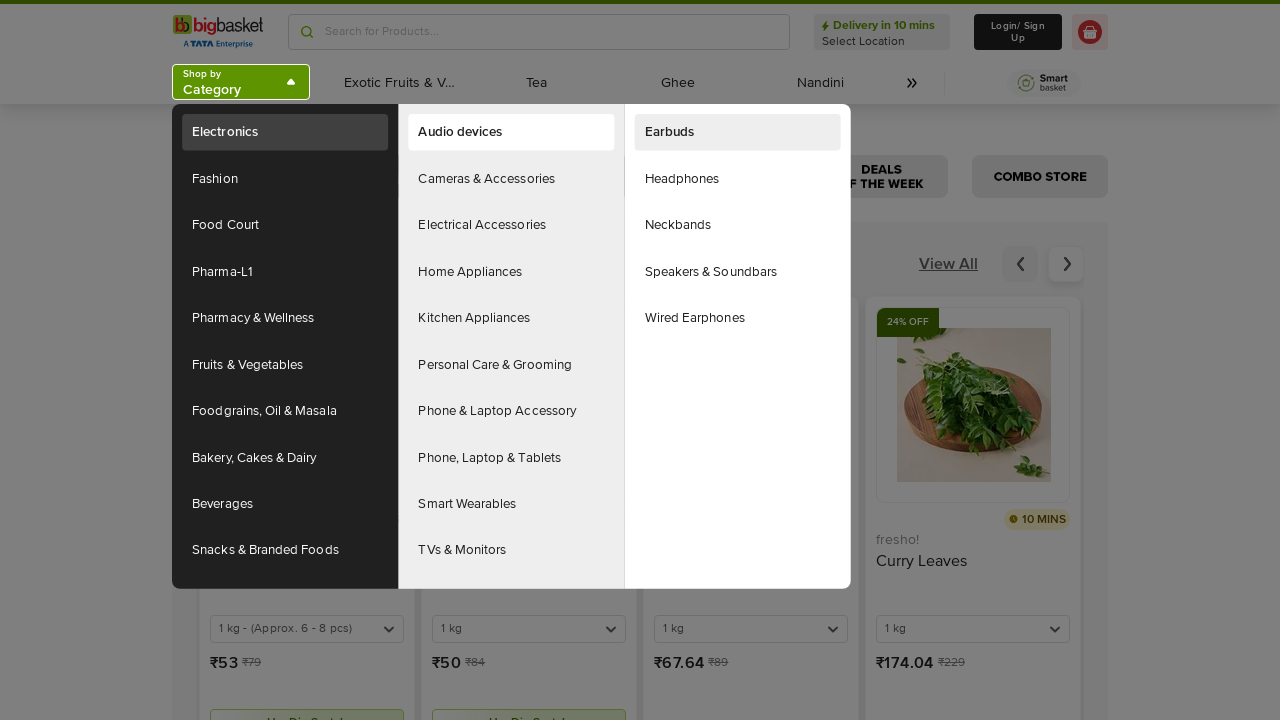

Foodgrains, Oil & Masala category element is visible
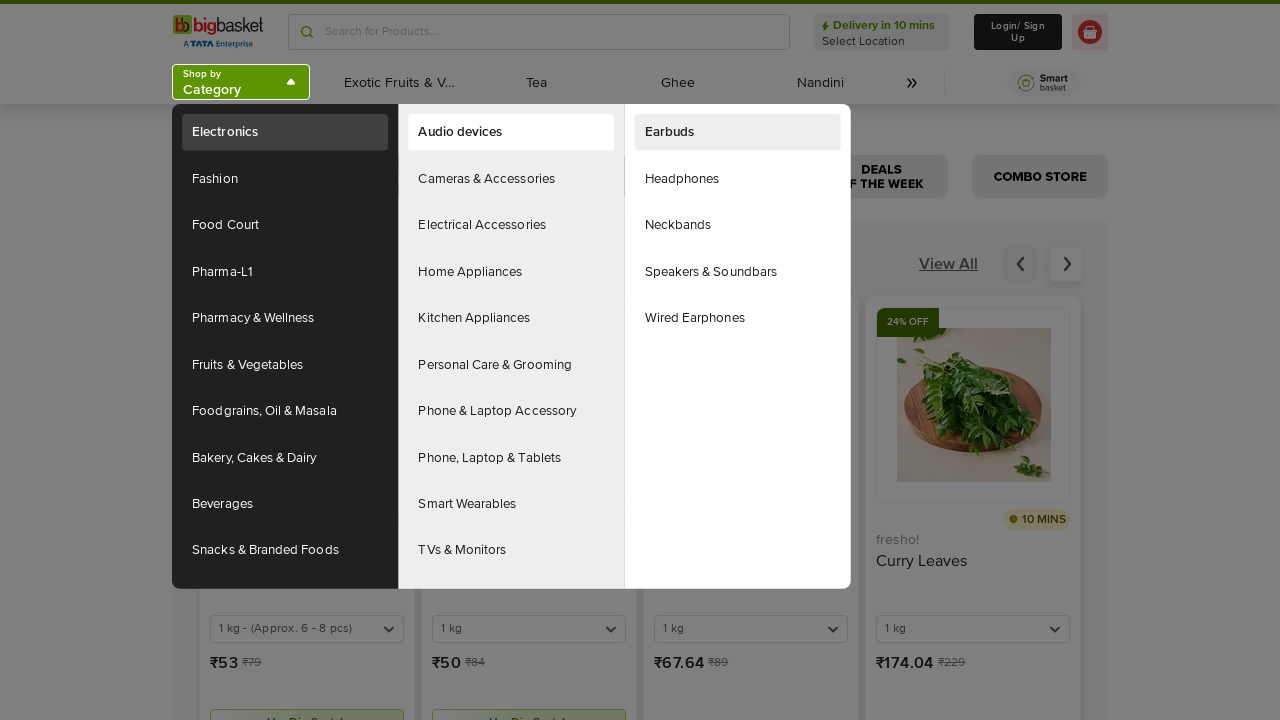

Hovered over Foodgrains, Oil & Masala category at (285, 411) on xpath=//a[normalize-space()='Foodgrains, Oil & Masala'] >> nth=1
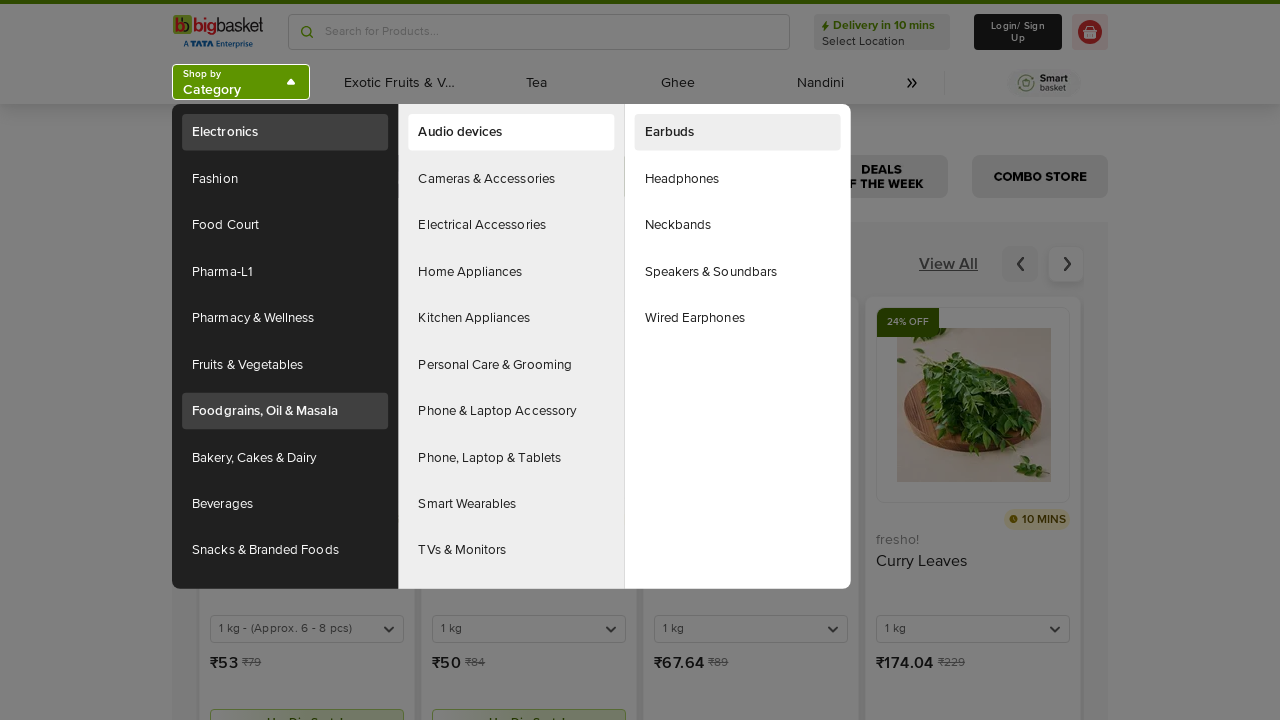

Waited for submenu to expand after hovering Foodgrains
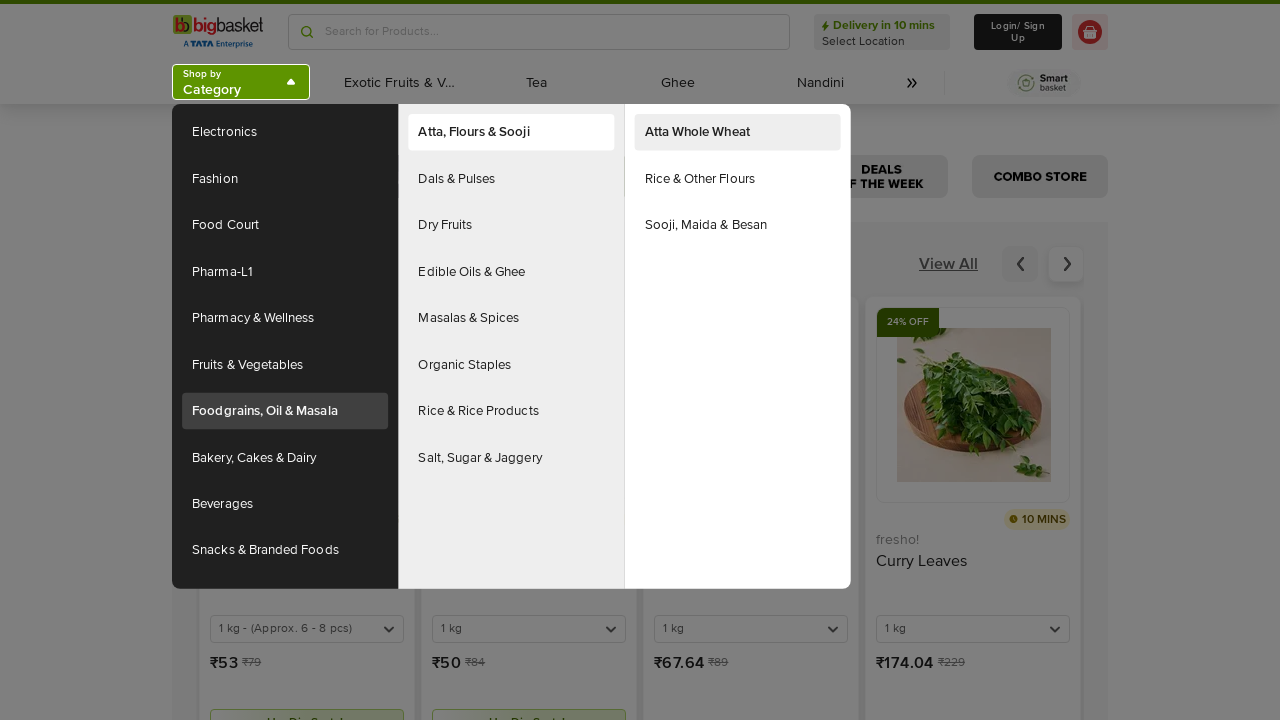

Hovered over Rice & Rice Products option at (511, 411) on xpath=//a[normalize-space()='Rice & Rice Products']
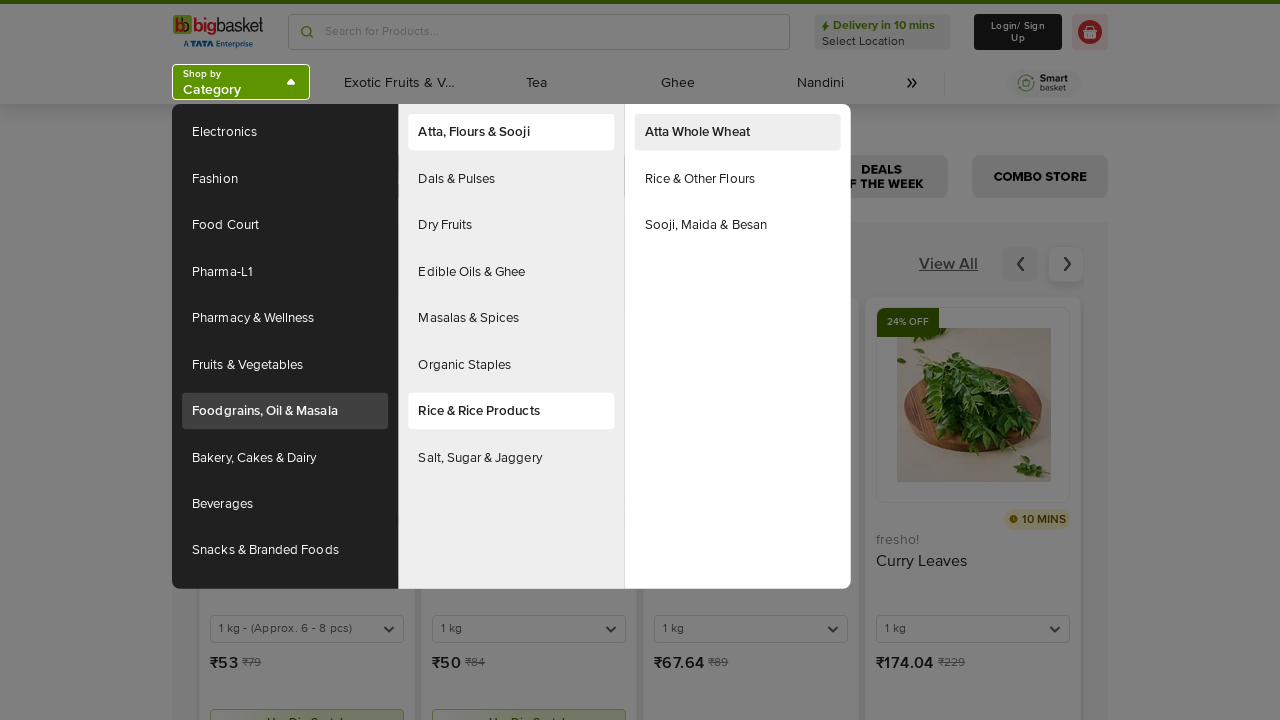

Waited for Rice & Rice Products submenu to expand
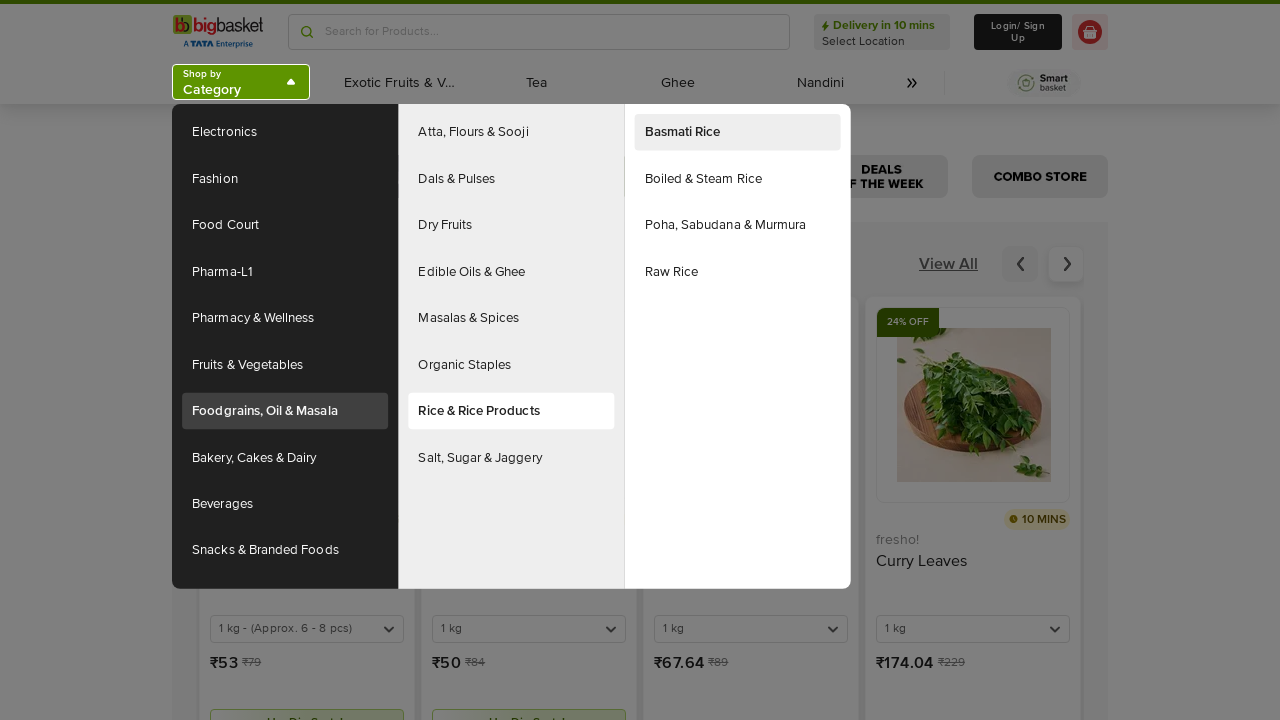

Hovered over Boiled & Steam Rice category at (738, 179) on xpath=//a[normalize-space()='Boiled & Steam Rice']
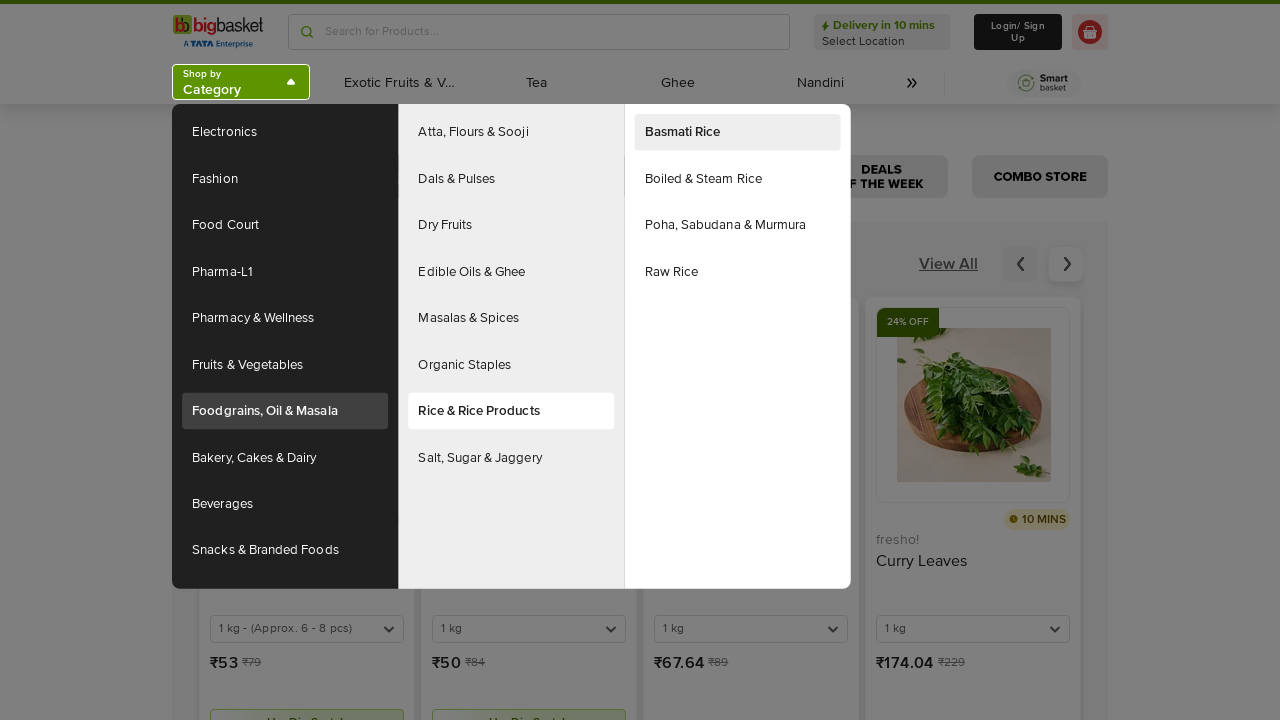

Waited for Boiled & Steam Rice submenu
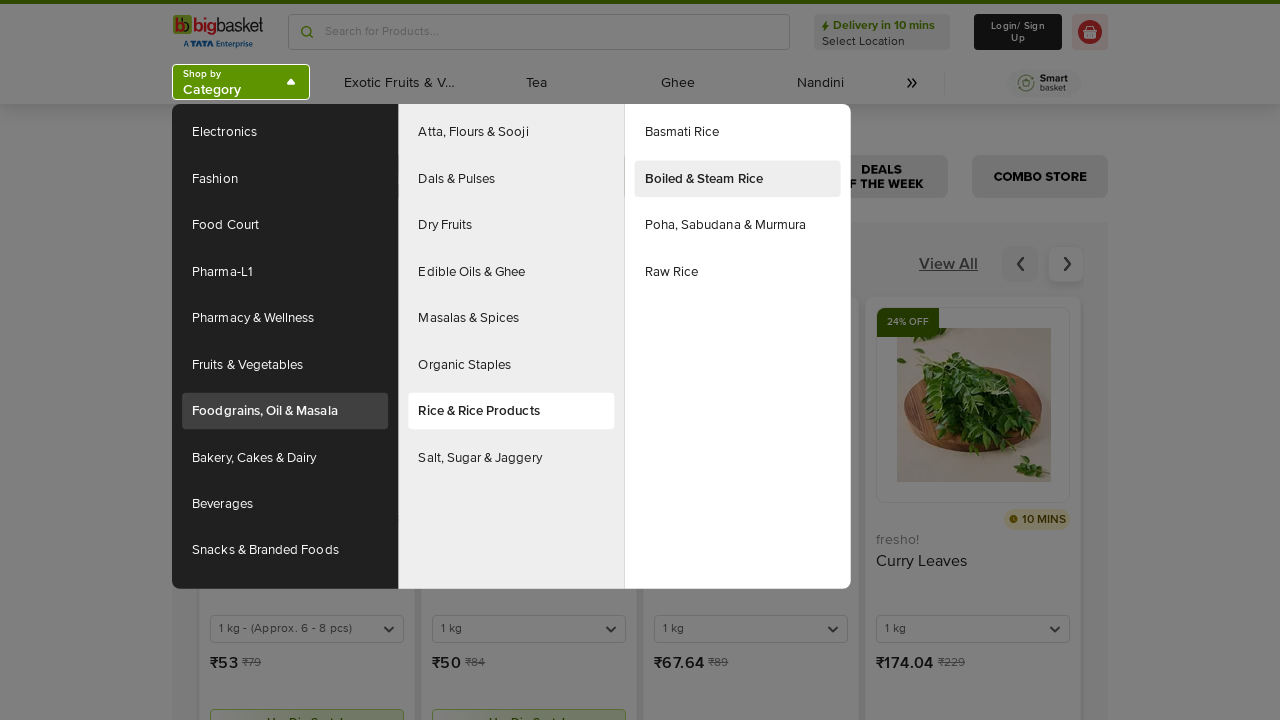

Clicked on Boiled & Steam Rice category at (738, 179) on xpath=//a[normalize-space()='Boiled & Steam Rice']
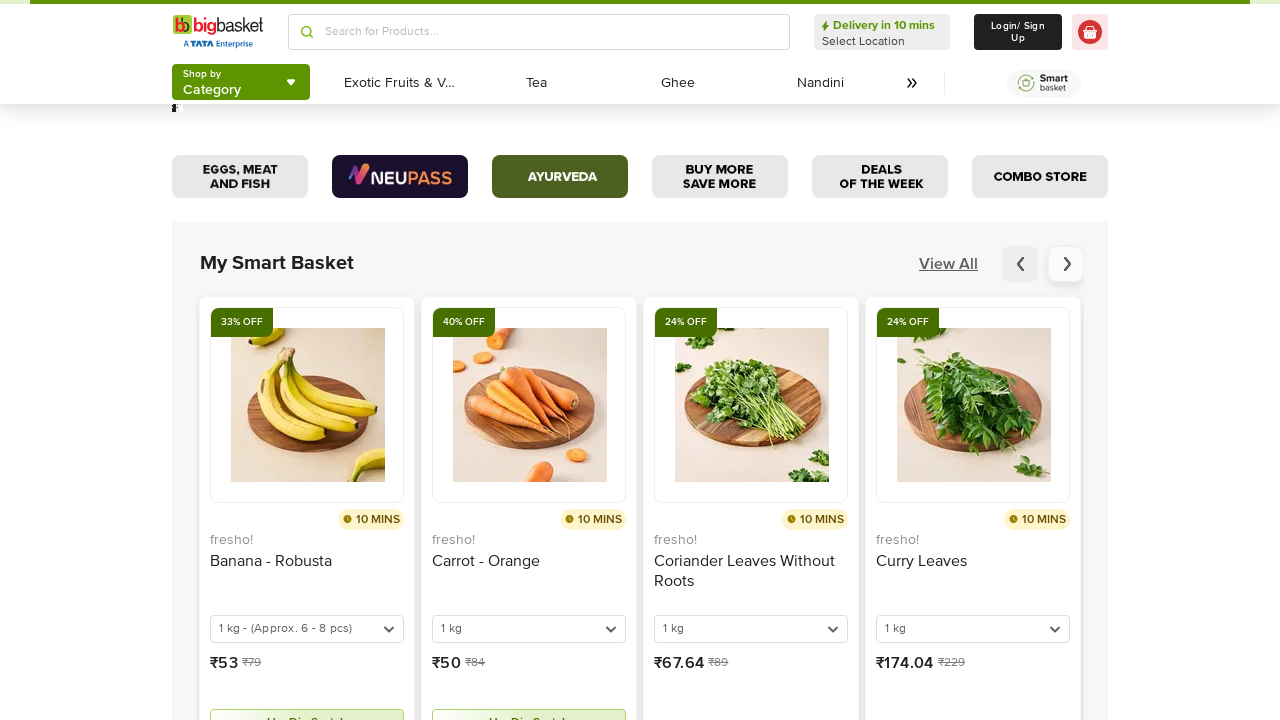

Clicked on Tamil Ponni Boiled Rice product at (760, 551) on xpath=//h3[contains(text(),'Tamil Ponni Boiled Rice')]
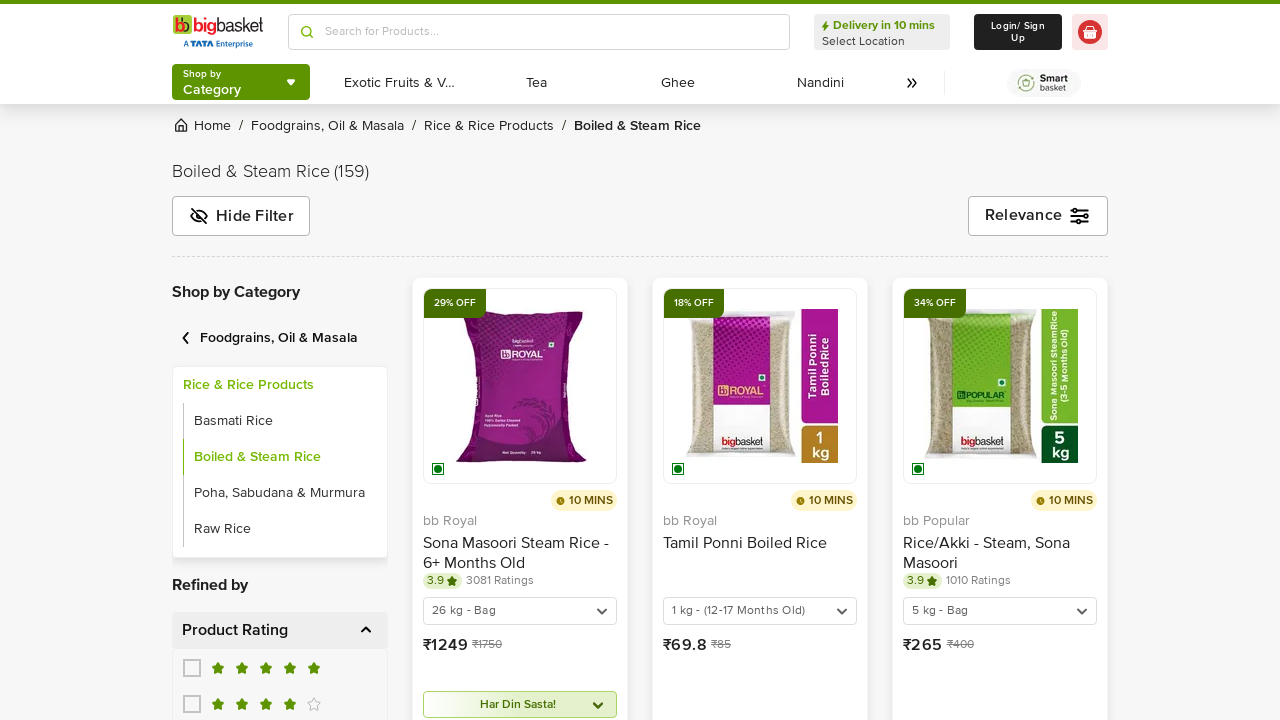

New product page tab opened
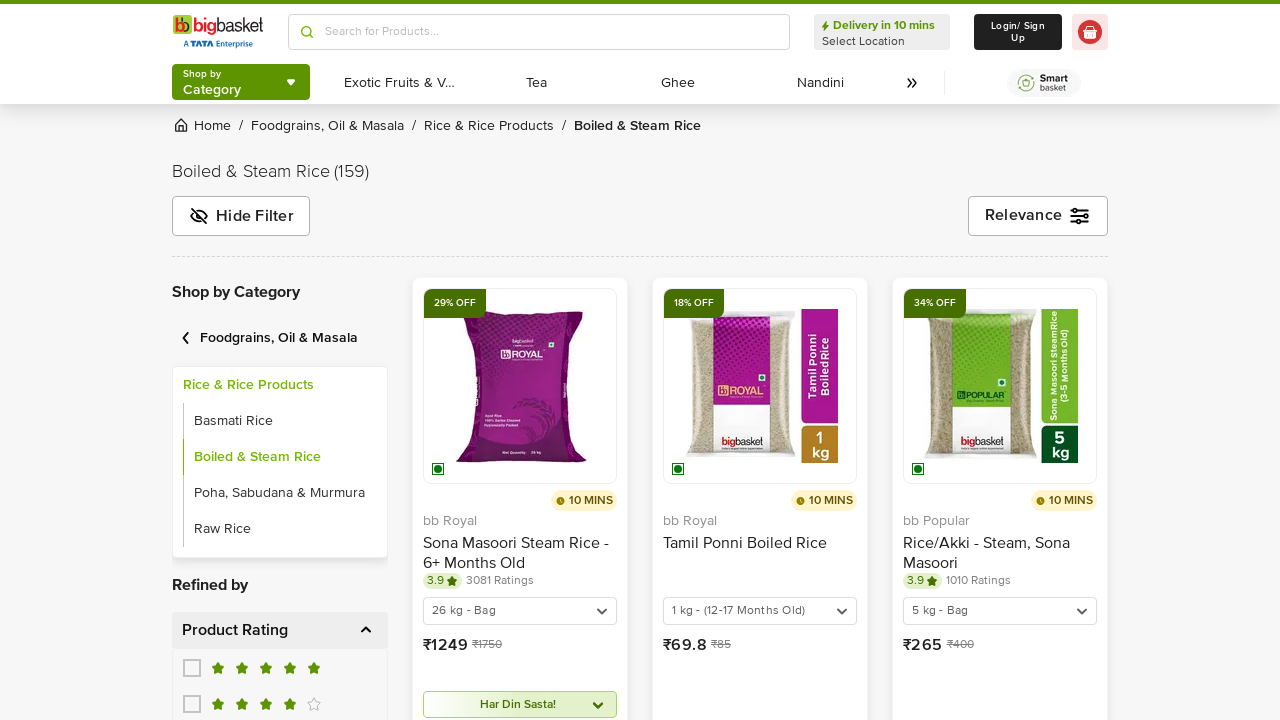

Product details page fully loaded
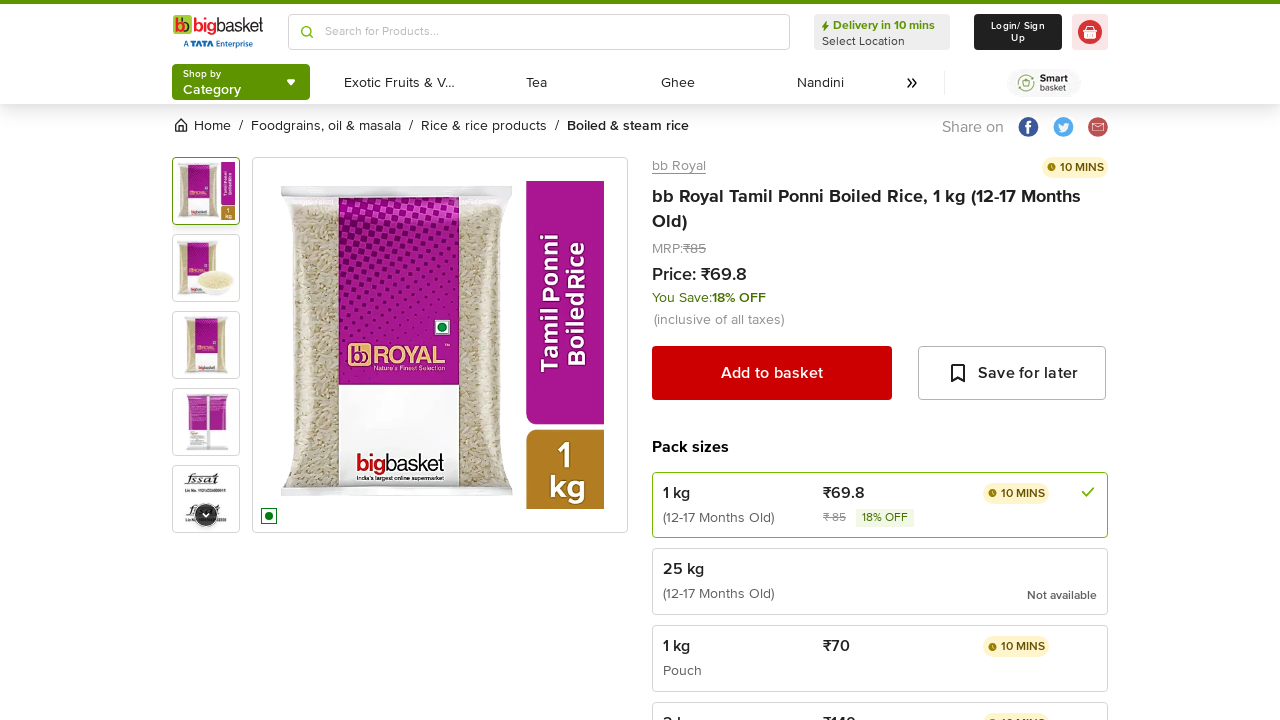

5 kg pack size option is visible on product page
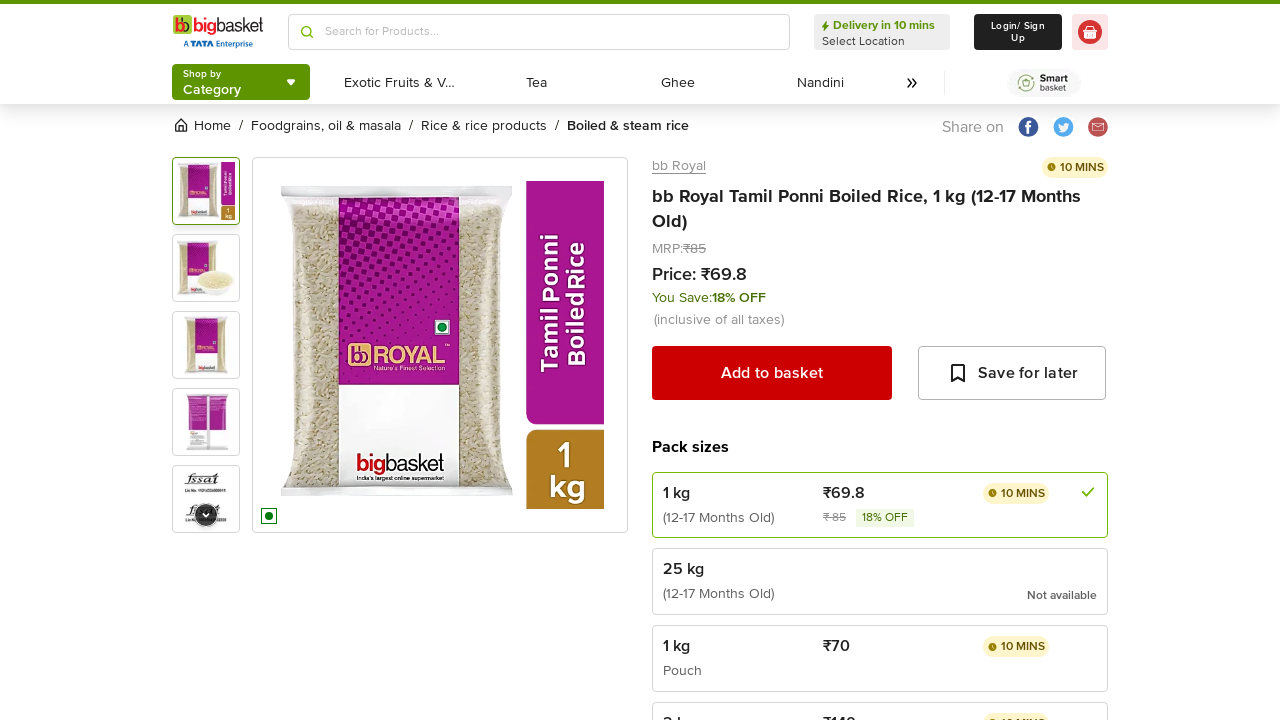

Hovered over 5 kg pack size card at (743, 361) on xpath=//span[normalize-space()='5 kg']/parent::div
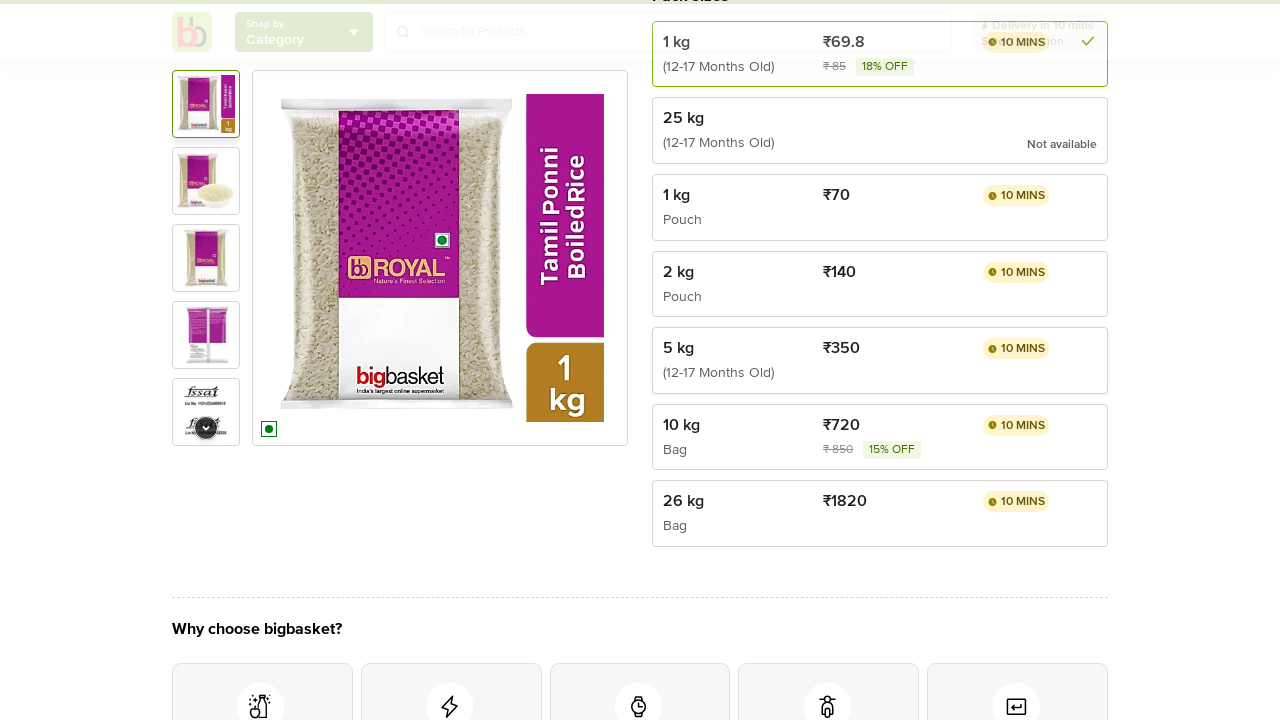

Waited after hovering over pack size
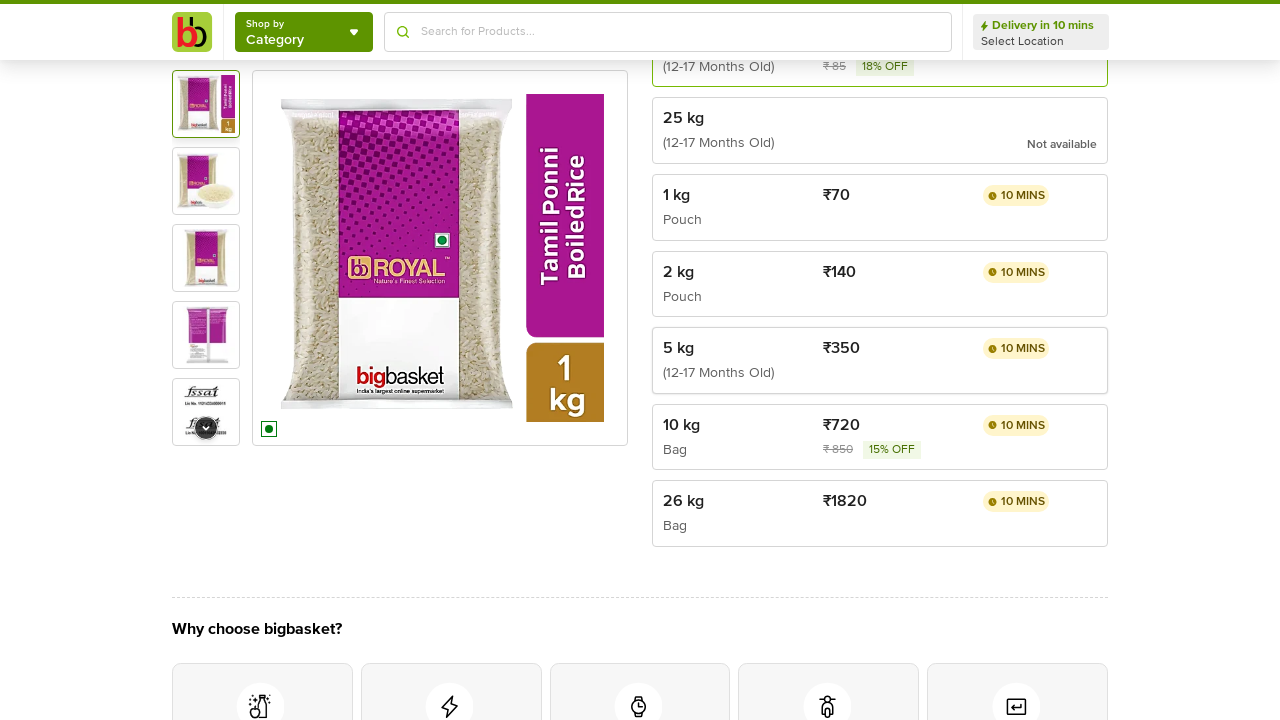

Selected 5 kg pack size at (743, 361) on xpath=//span[normalize-space()='5 kg']/parent::div
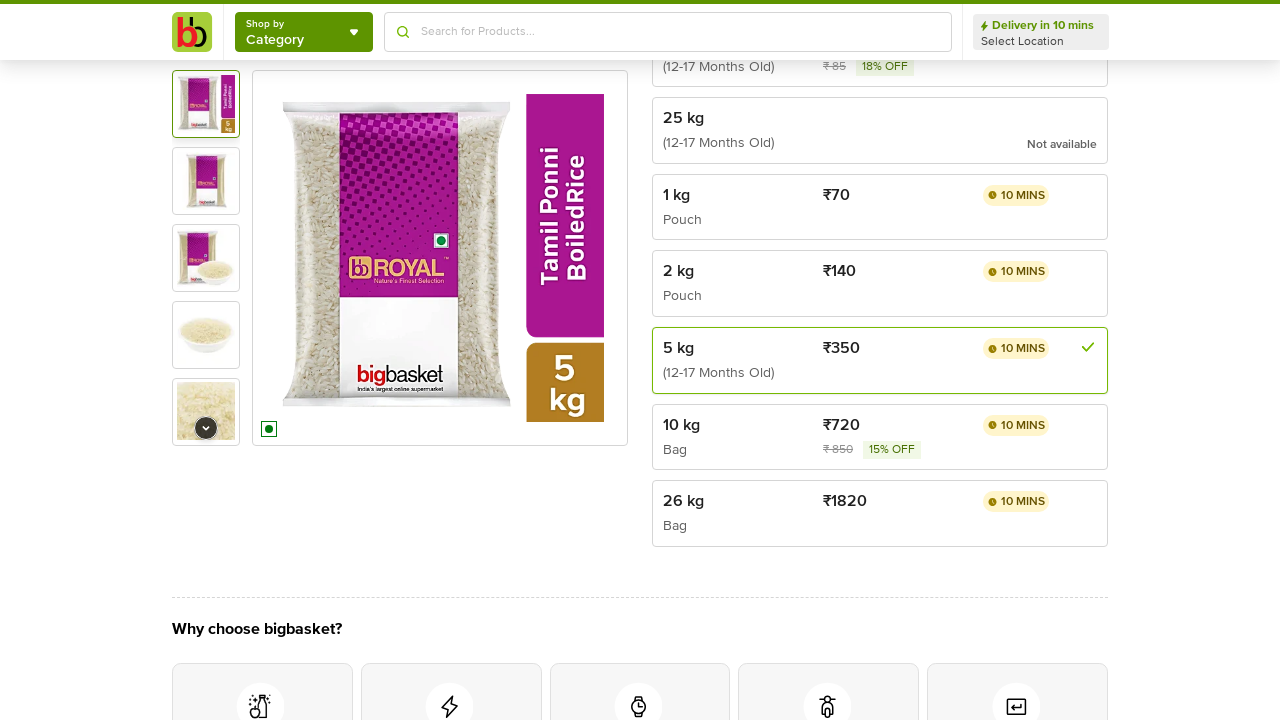

Clicked Add to basket button at (772, 328) on xpath=//button[text()='Add to basket']
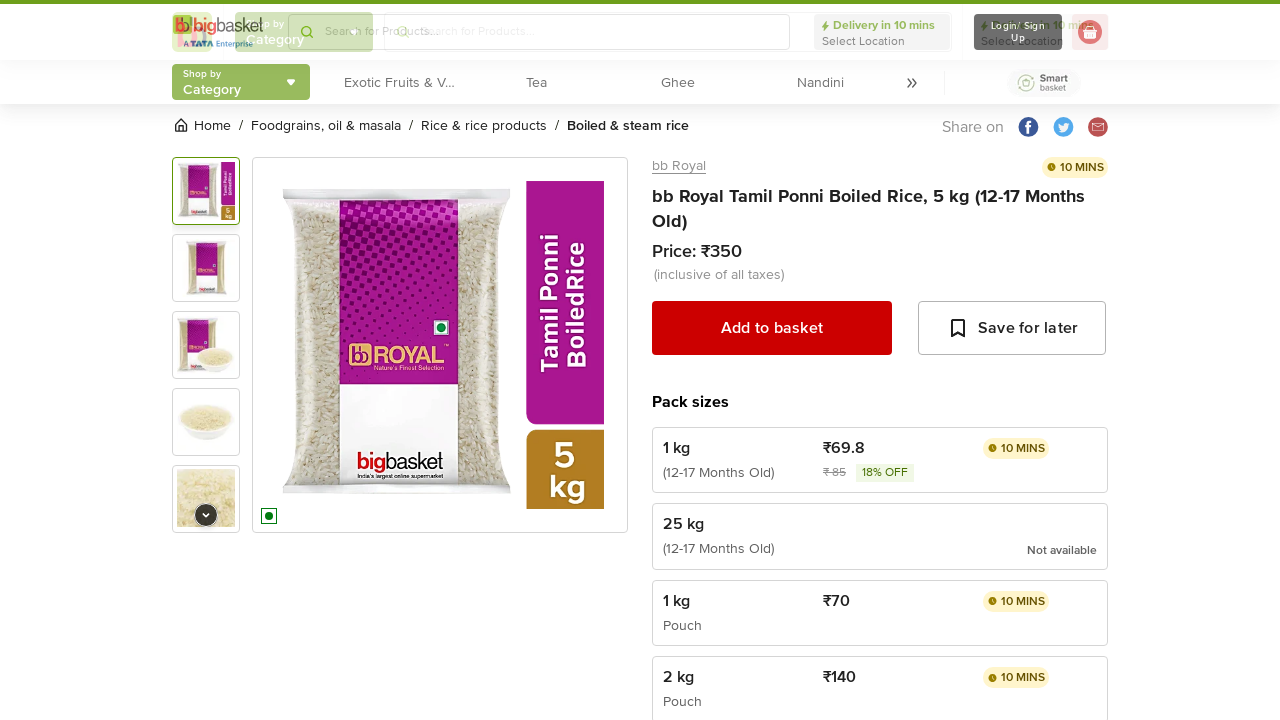

Waited for product to be added to basket
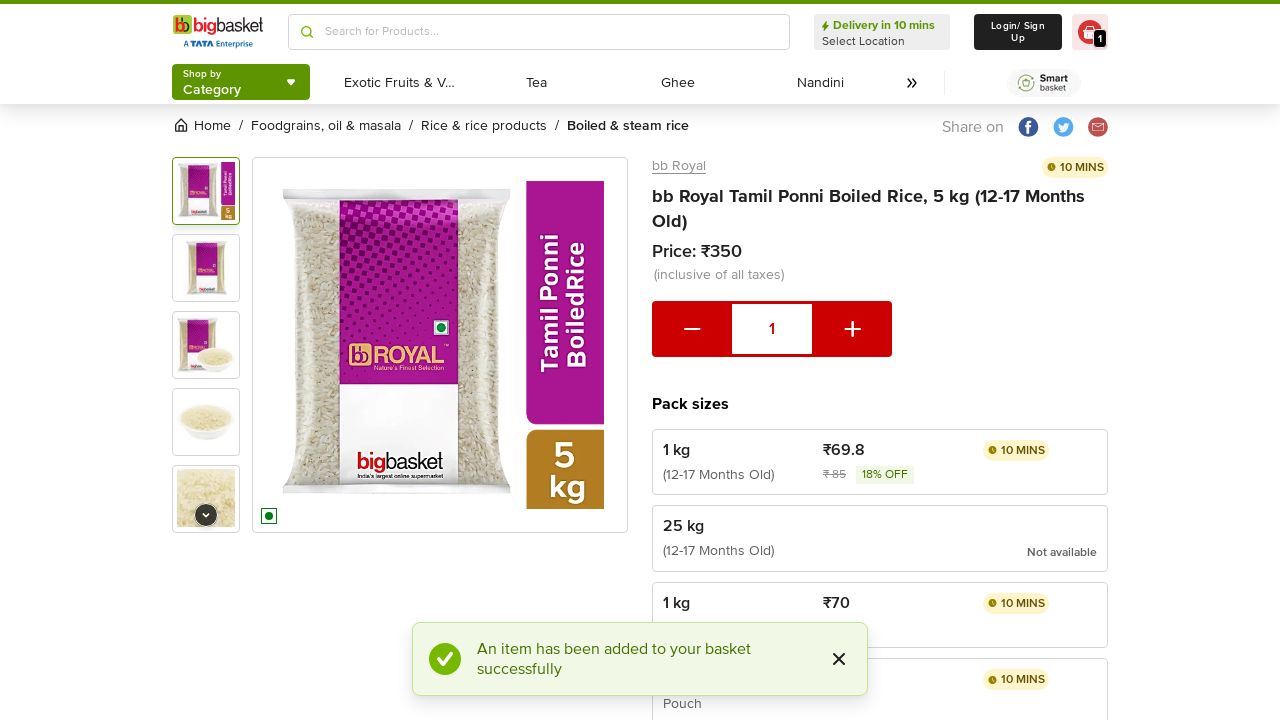

Closed product details page tab
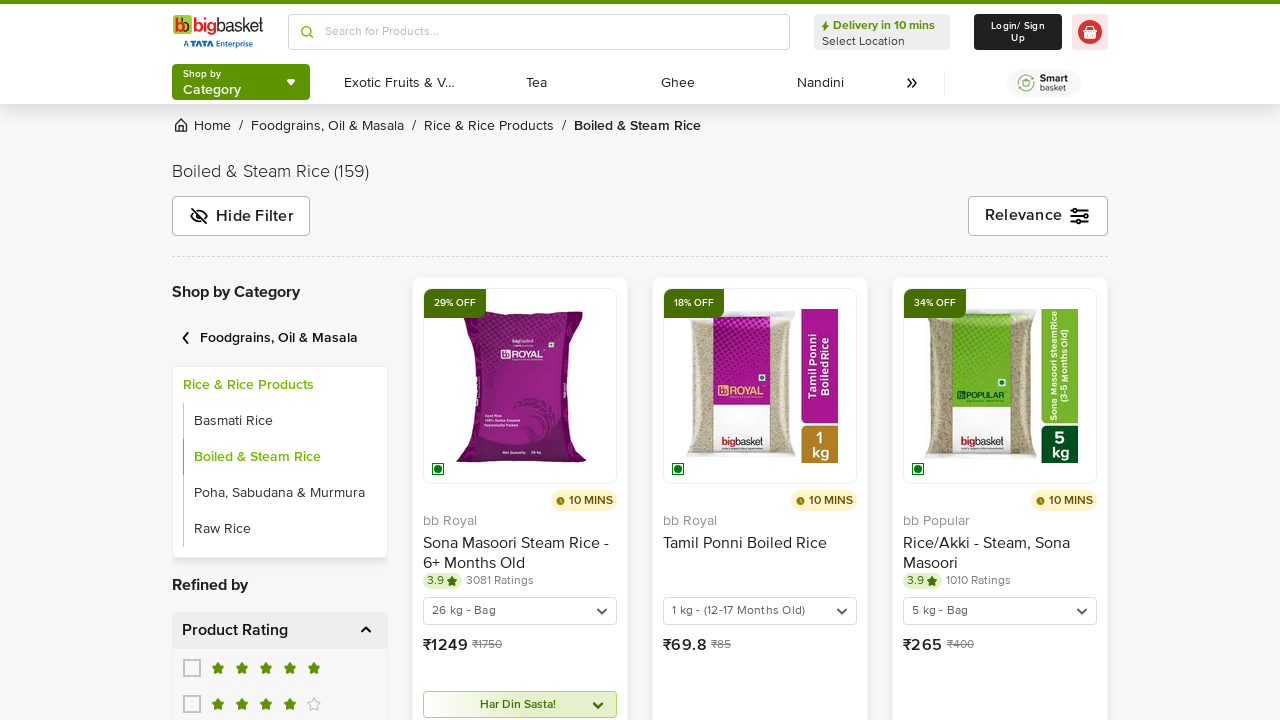

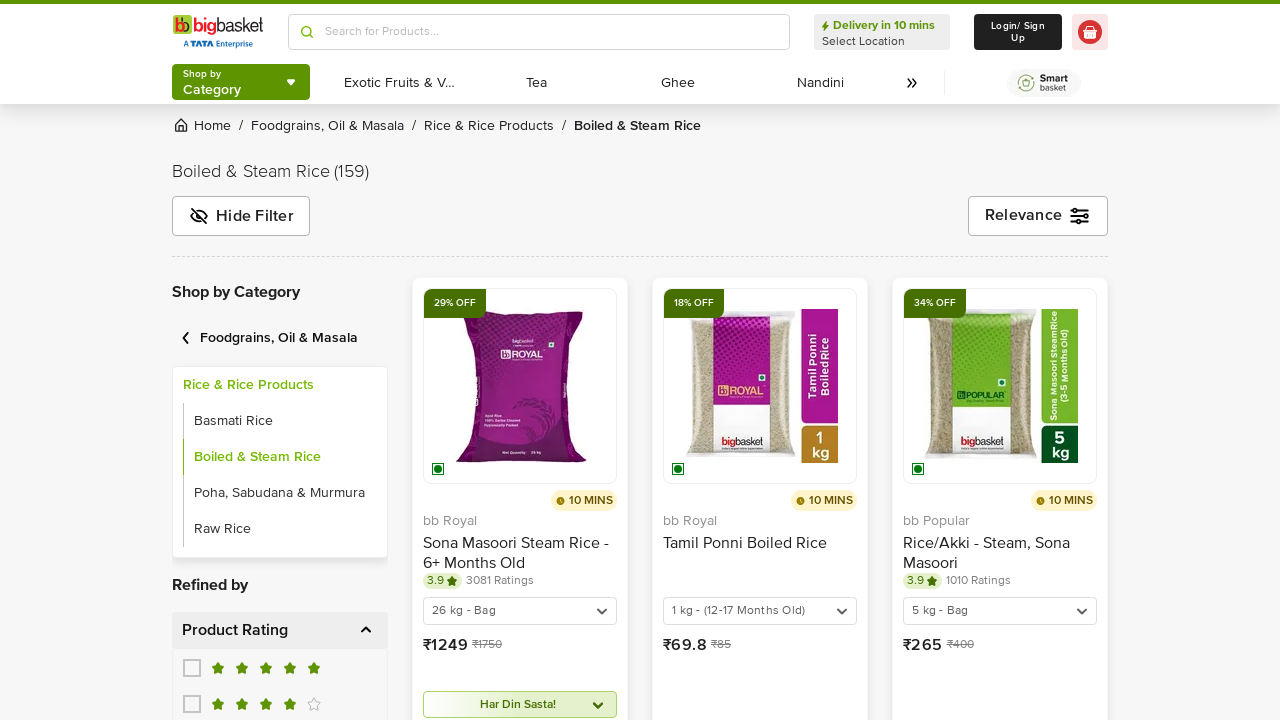